Tests the appointment booking flow by clicking the "New Individual booking" button, entering a postcode (5000) in the location search field, triggering the search, and waiting for location results to load.

Starting URL: https://bmvs.onlineappointmentscheduling.net.au/oasis/Default.aspx

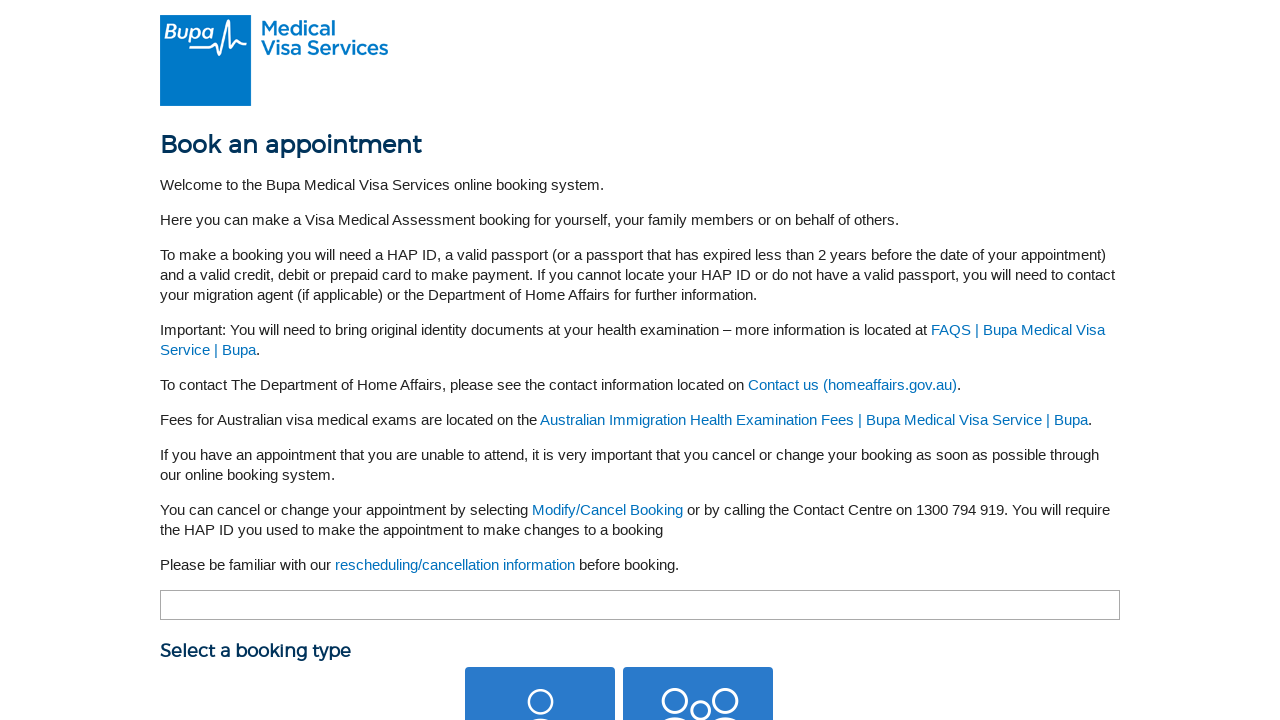

New Individual booking button selector is ready
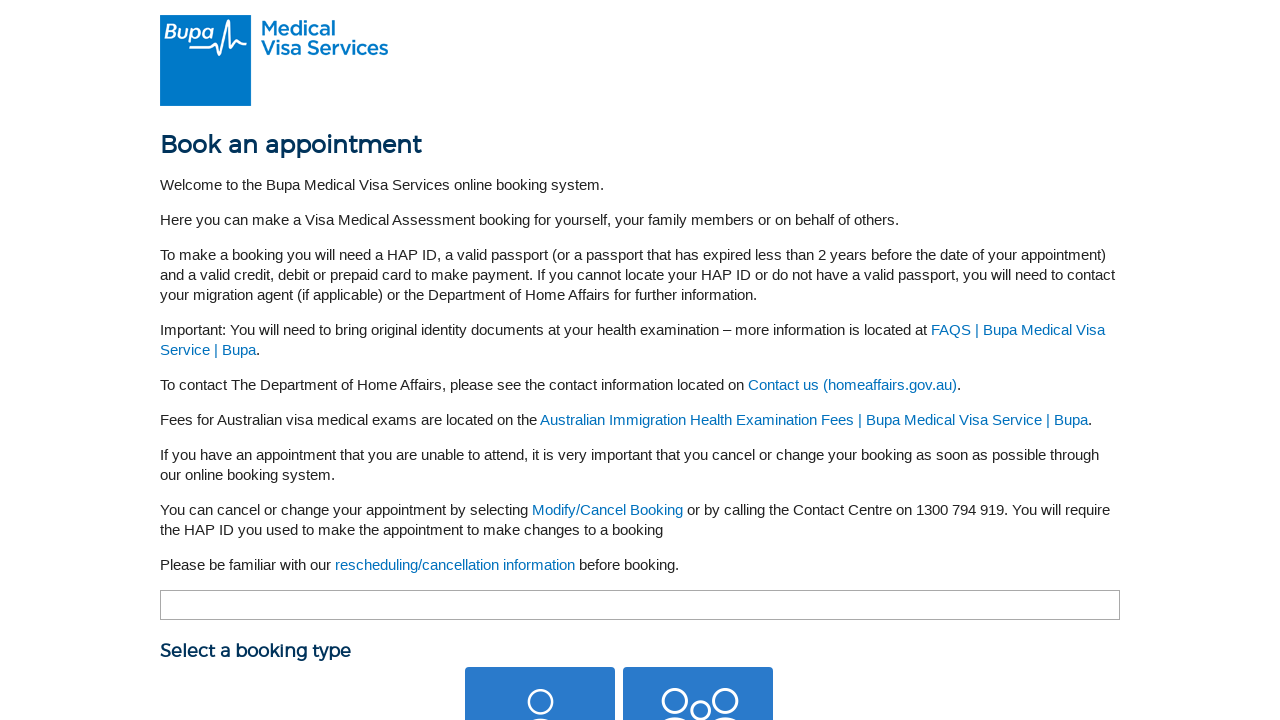

Clicked New Individual booking button at (540, 645) on #ContentPlaceHolder1_btnInd
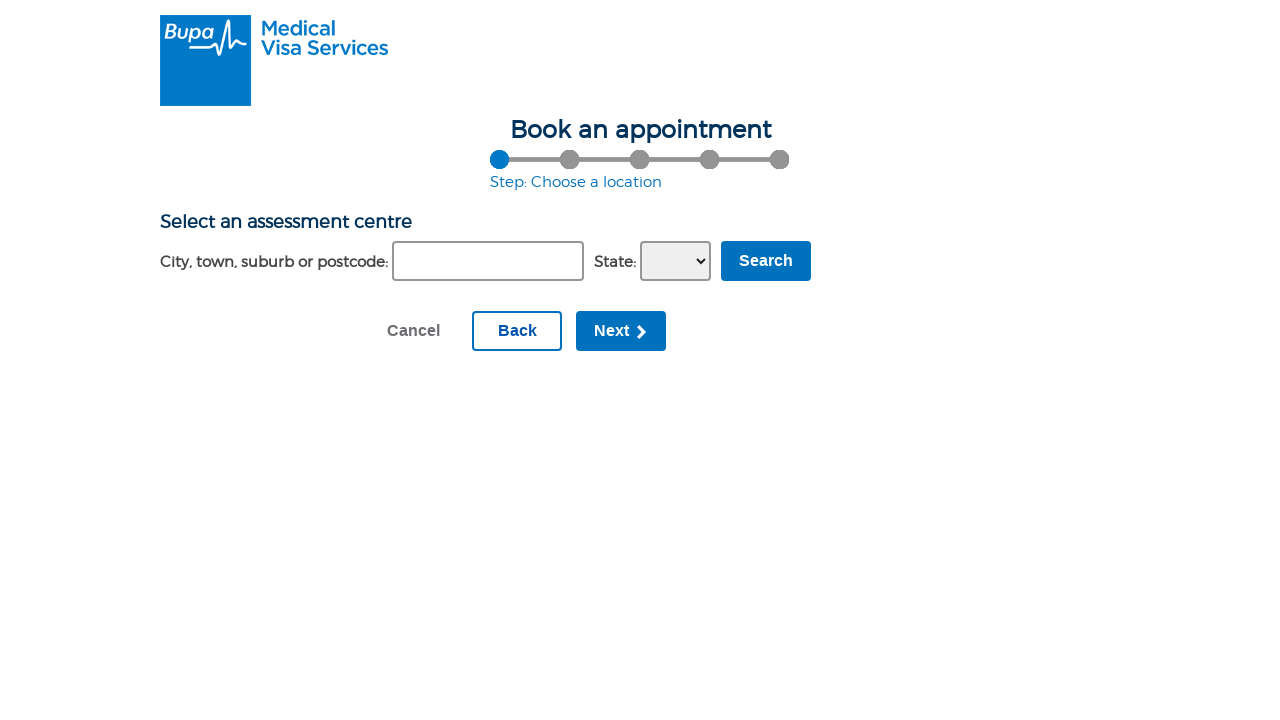

Location page loaded with postcode input field
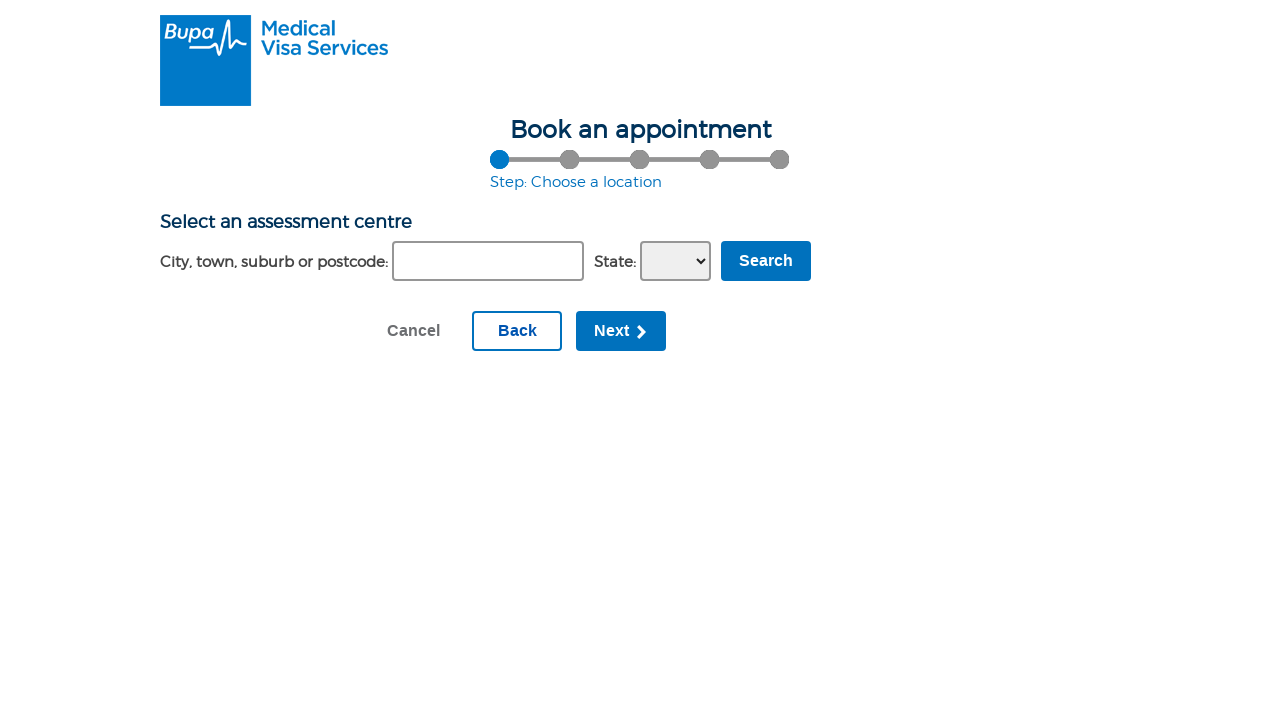

Entered postcode 5000 in location search field on #ContentPlaceHolder1_SelectLocation1_txtSuburb
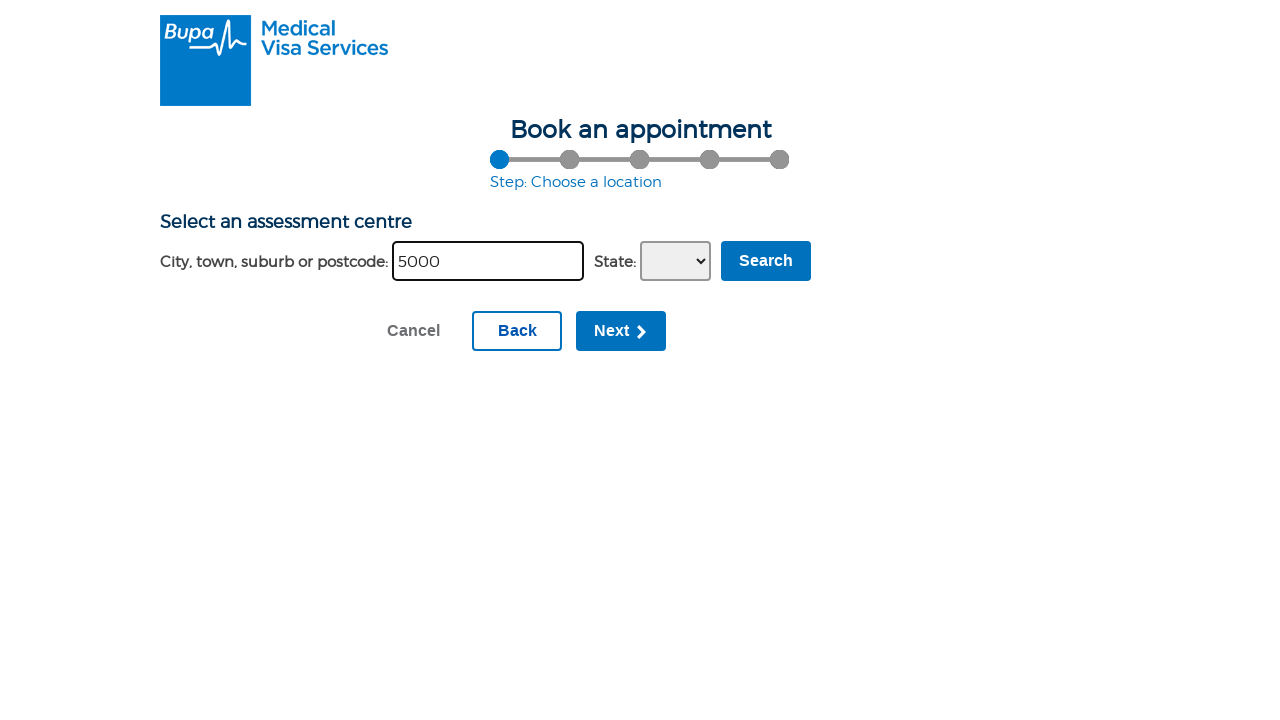

Executed postcode search function
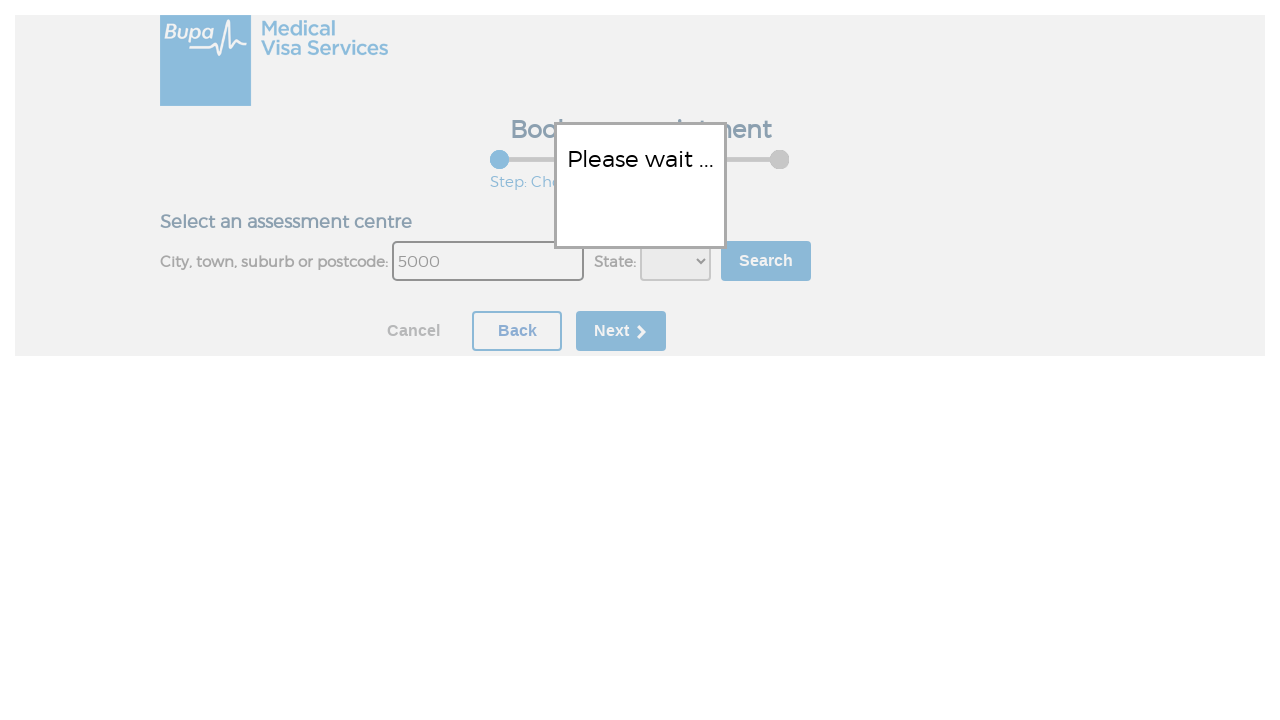

Location results loaded successfully
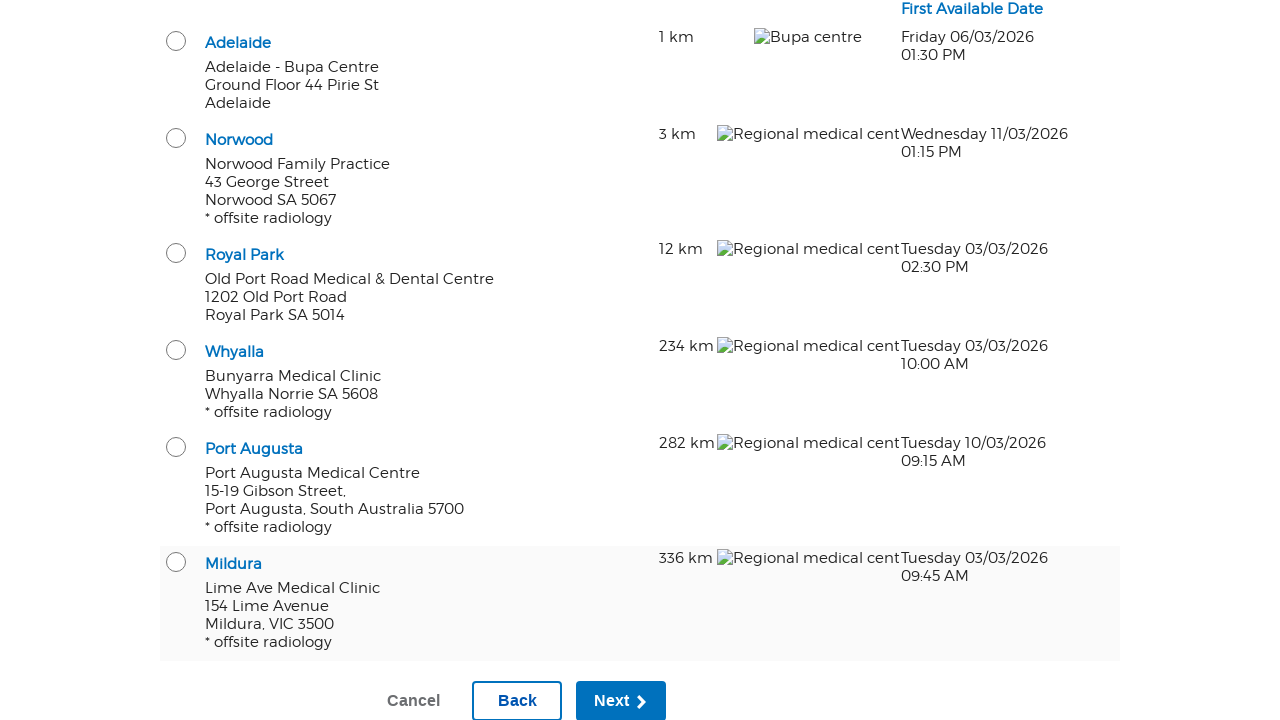

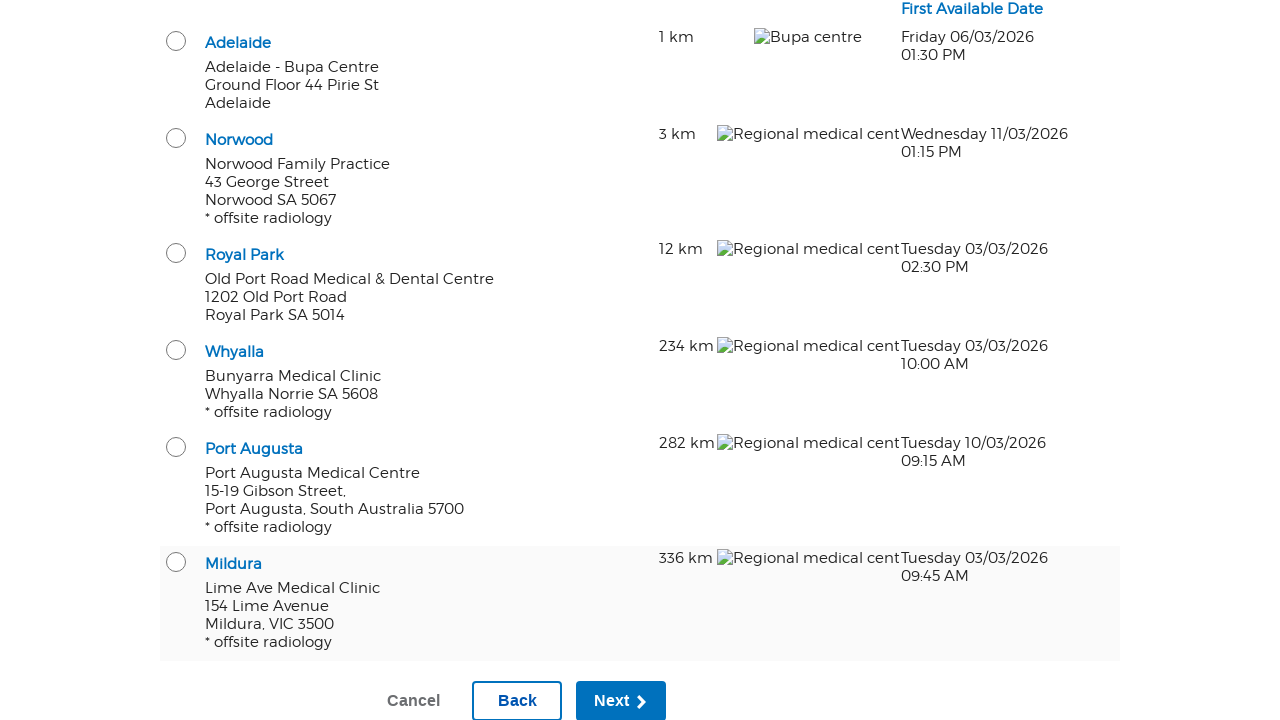